Tests filling a first name field on a Selenium automation practice page

Starting URL: https://seleniumautomationpractice.blogspot.com/2017/10/functionisogramigoogleanalyticsobjectri.html

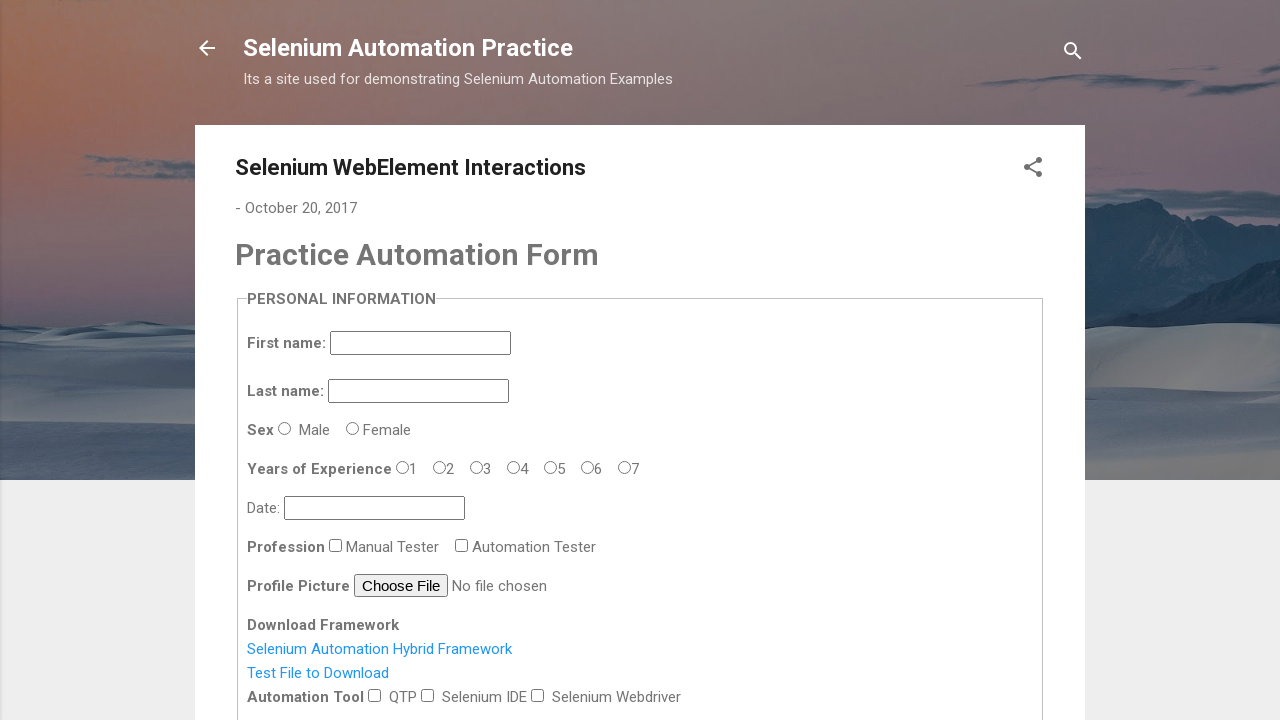

Navigated to Selenium automation practice page
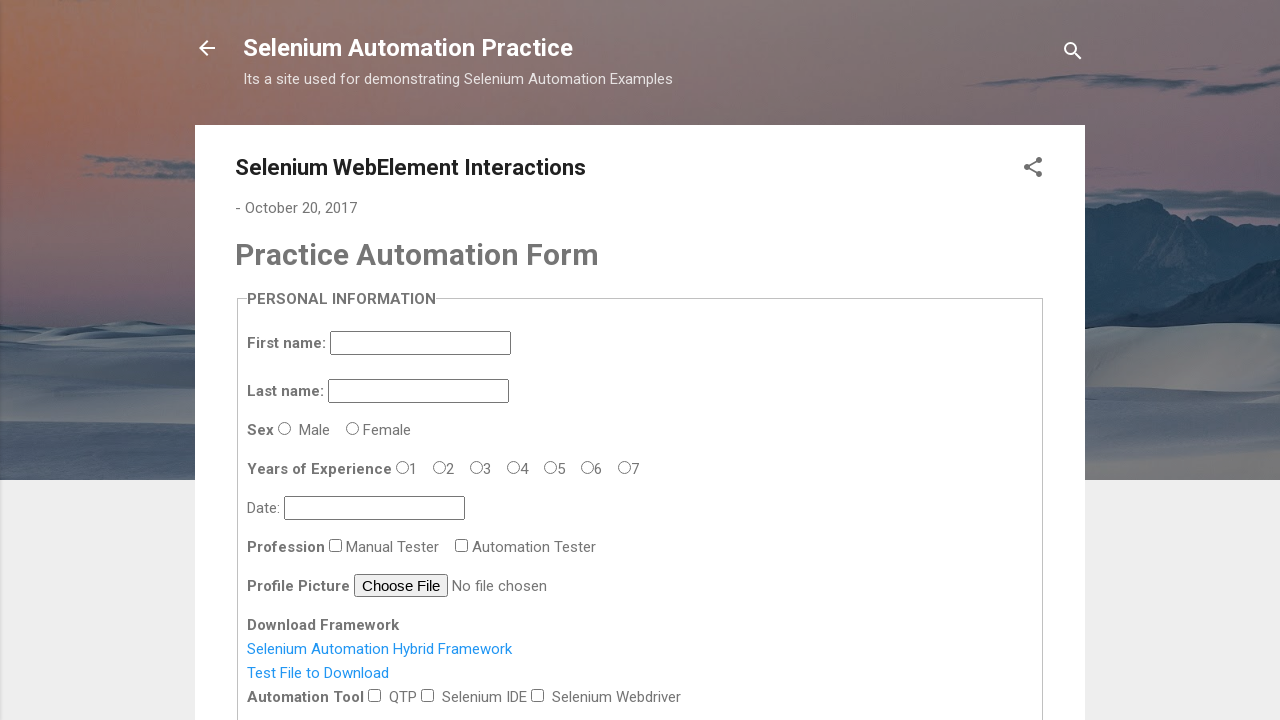

Filled first name field with 'Marcus' on input[name='firstname']
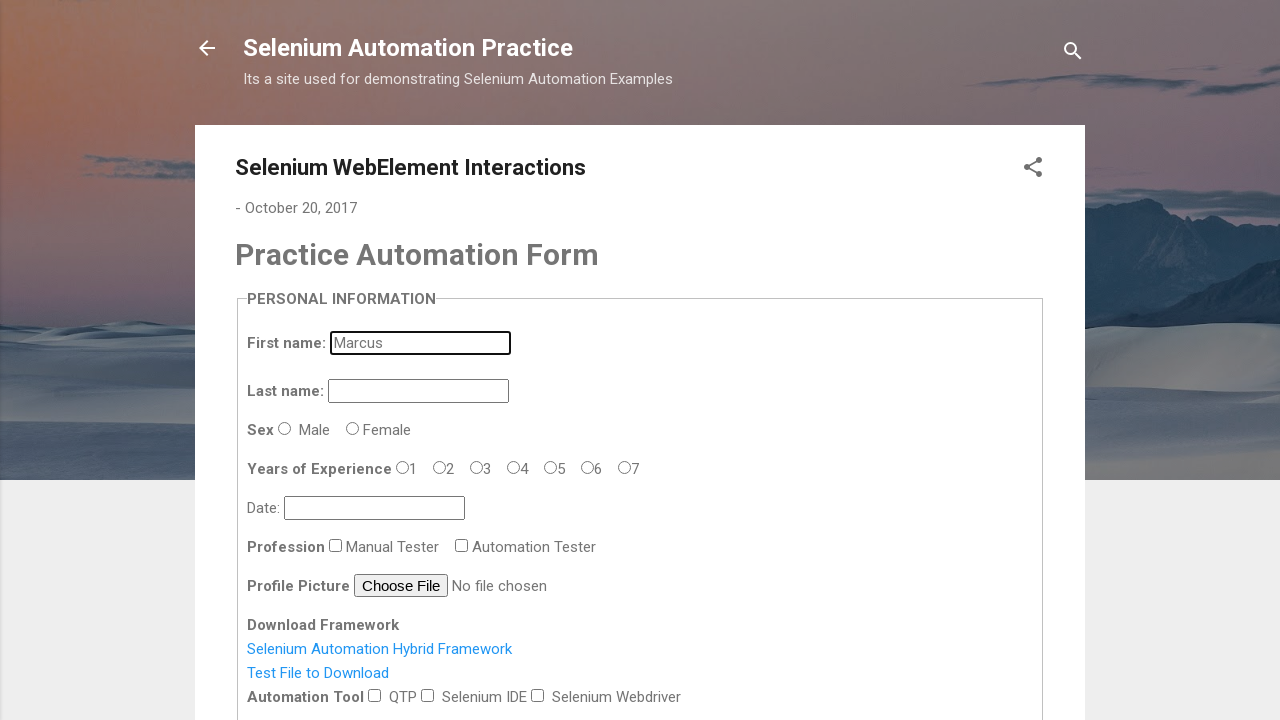

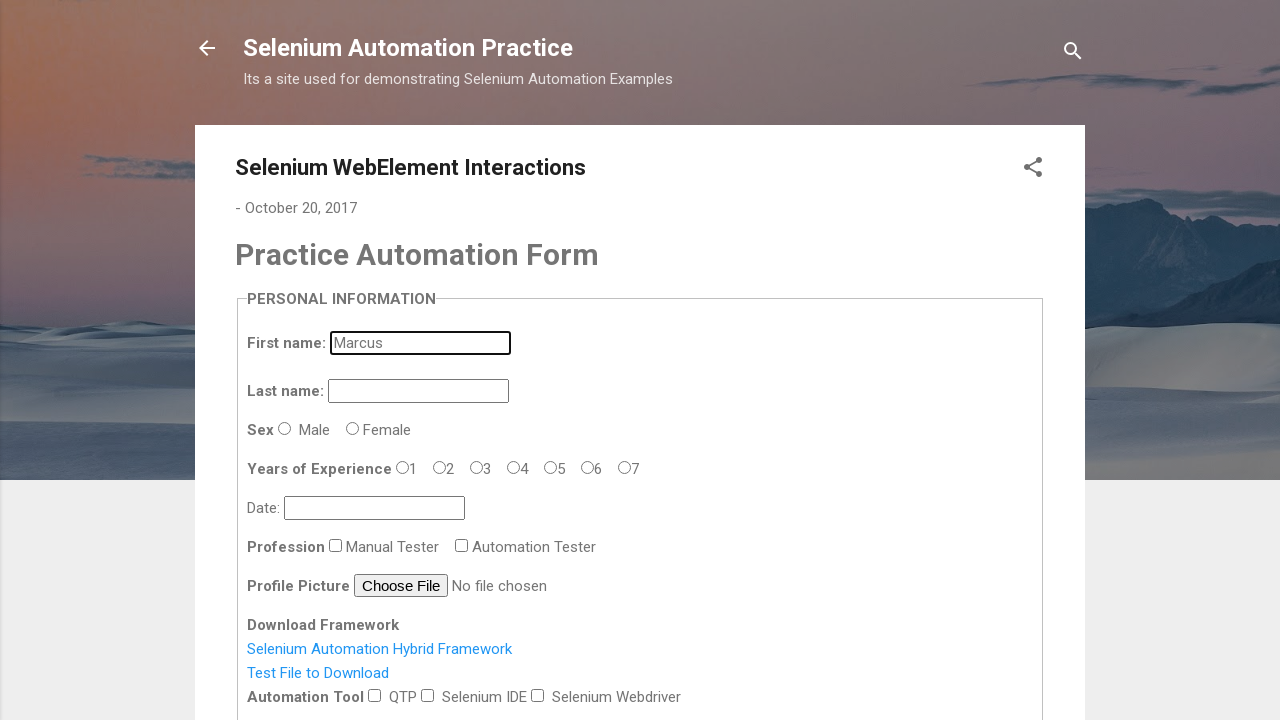